Interacts with a web table by counting rows and columns, extracting text from a specific cell, and clicking a checkbox in the table

Starting URL: http://seleniumpractise.blogspot.com/2021/08/webtable-in-html.html

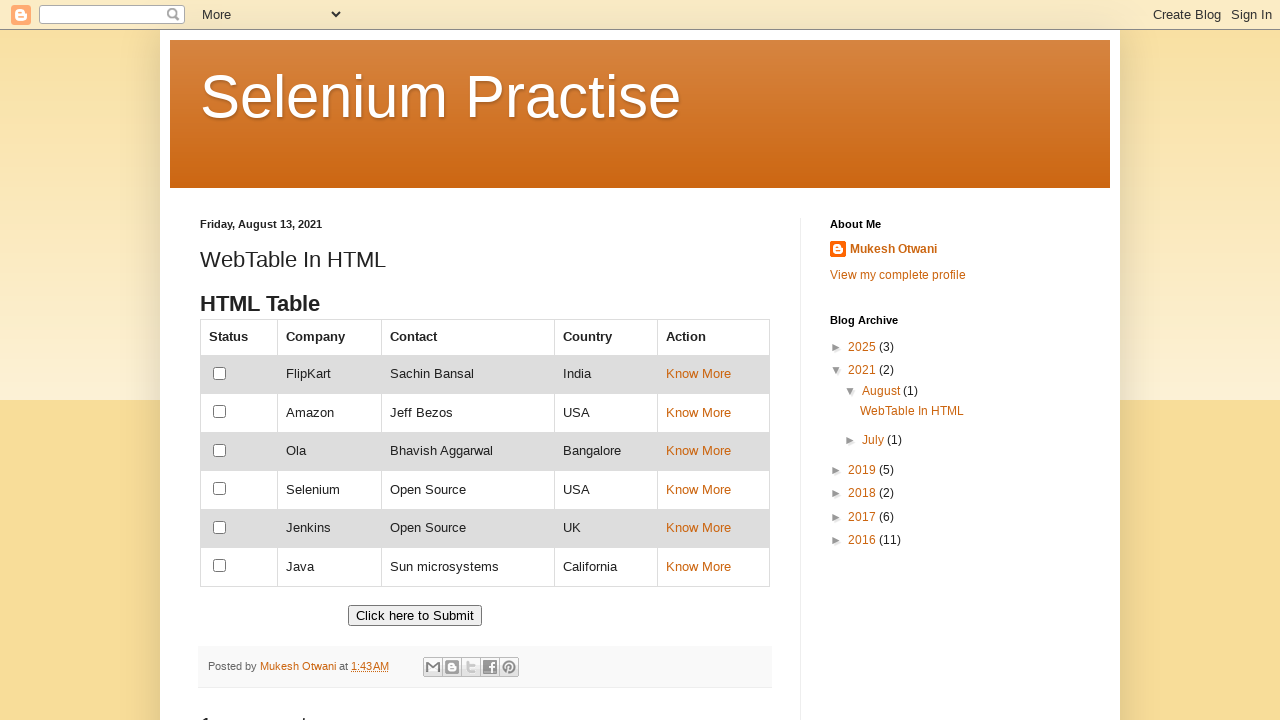

Counted table rows: 7
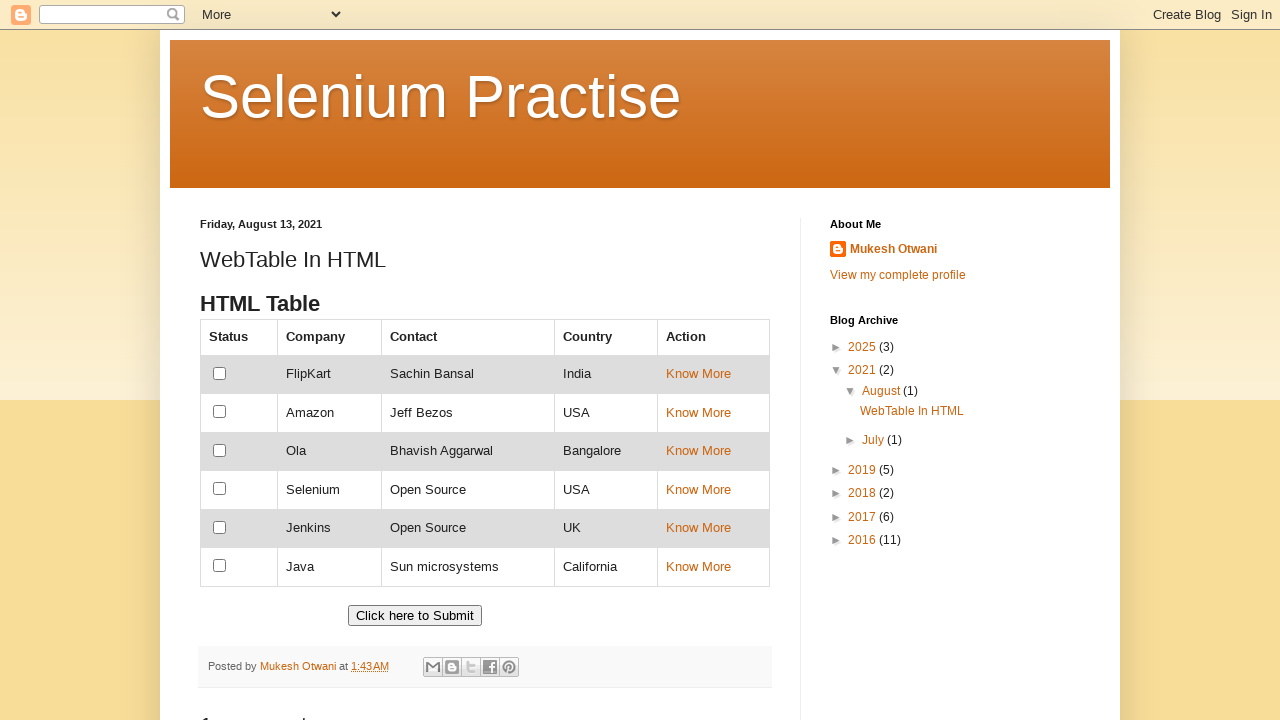

Counted table columns: 5
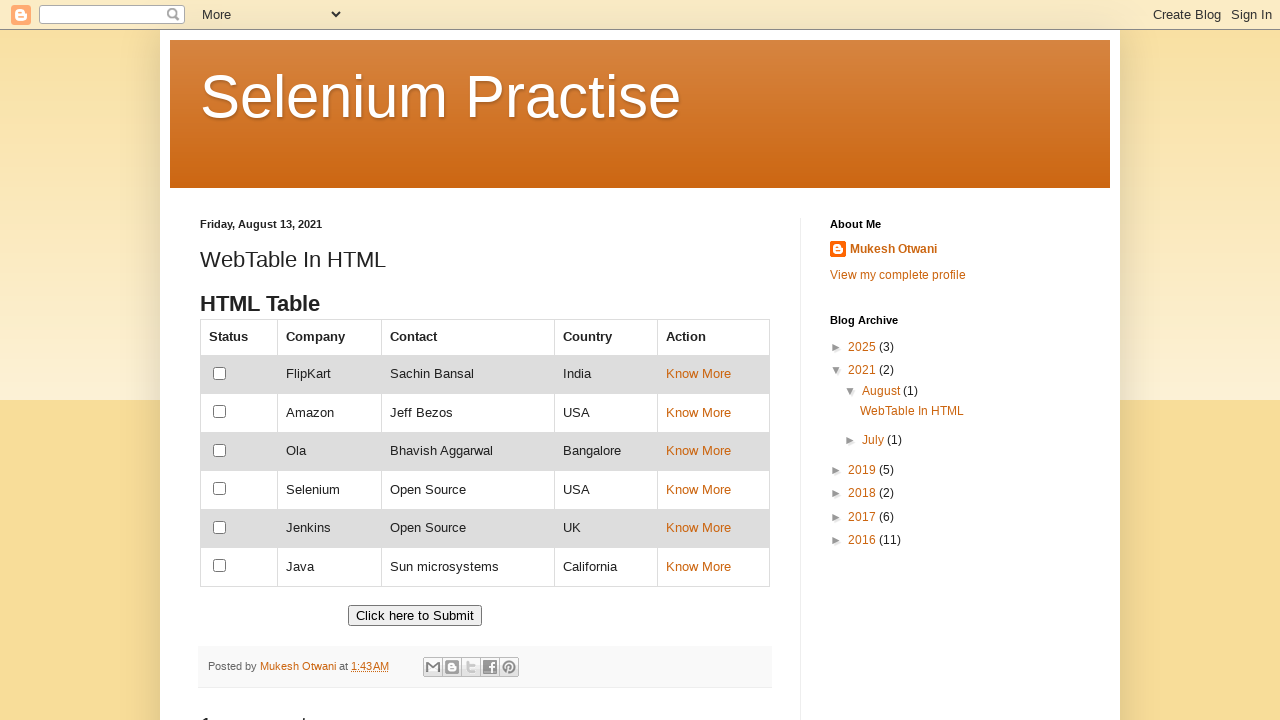

Extracted text from table cell (row 3, column 2): Amazon
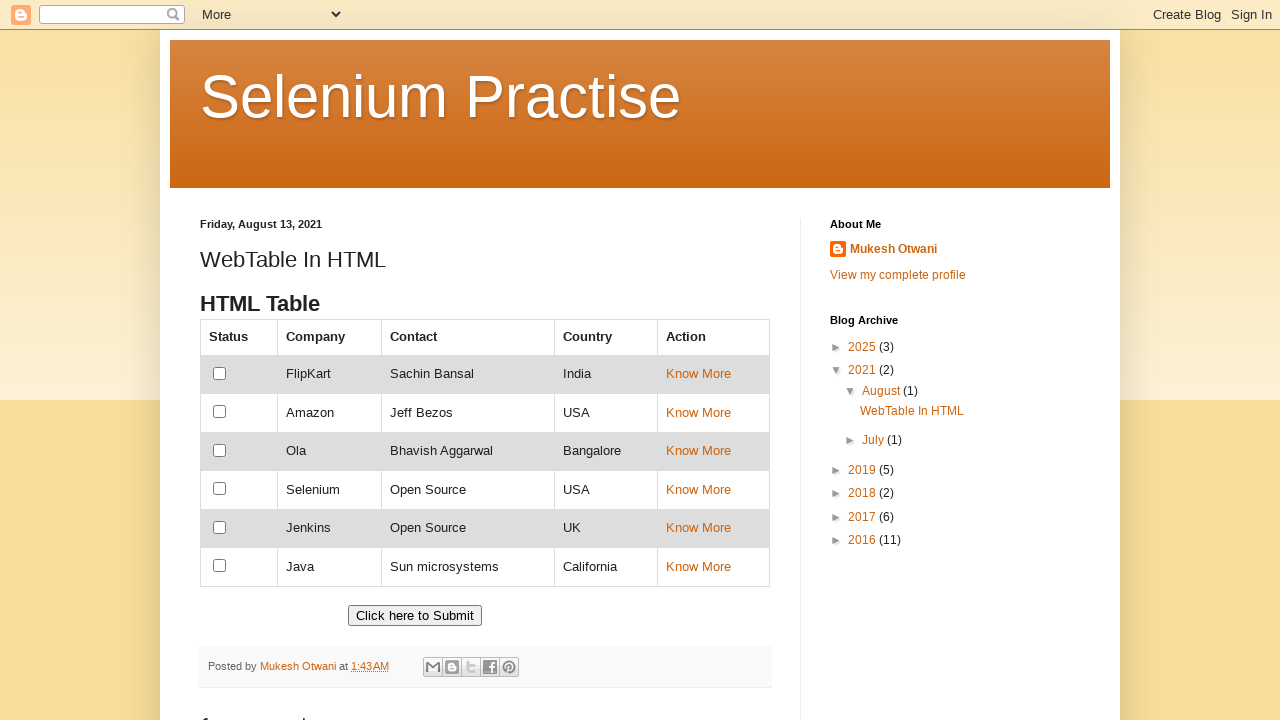

Clicked checkbox in row 3 of the web table at (220, 412) on xpath=//*[@id='customers']/tbody/tr[3]/td[1]/input
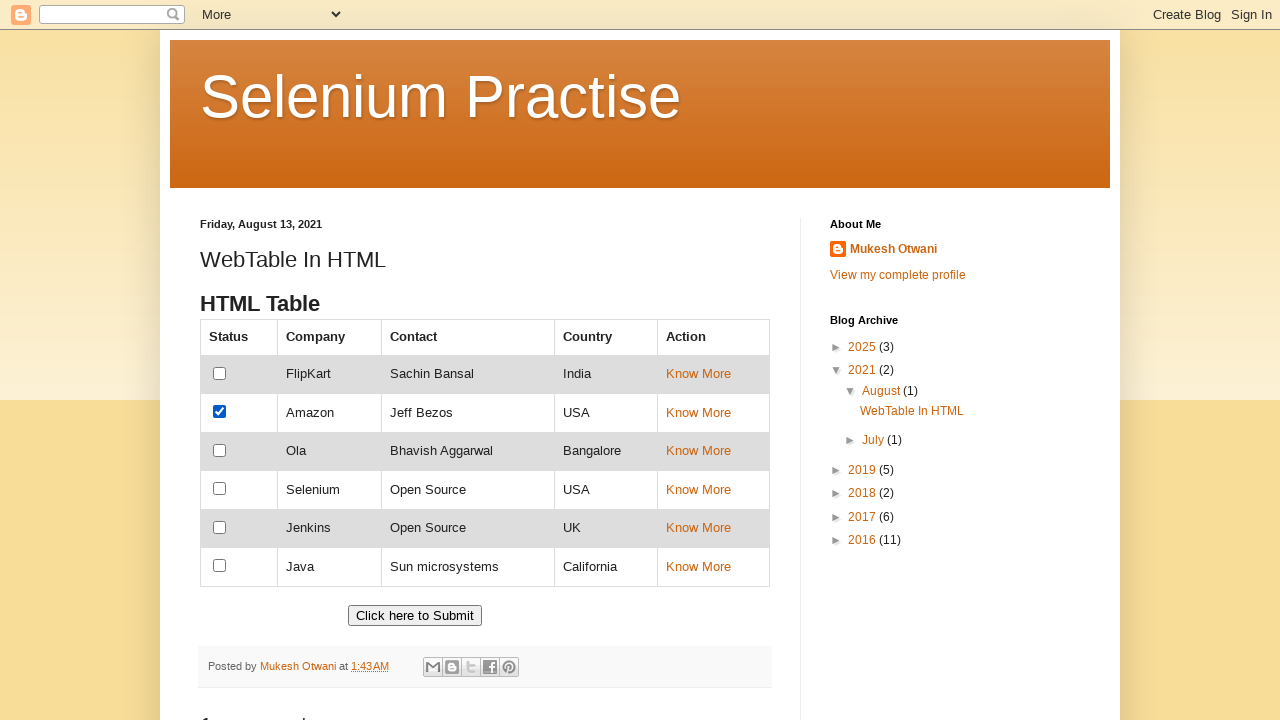

Final screenshot of web table after checkbox interaction
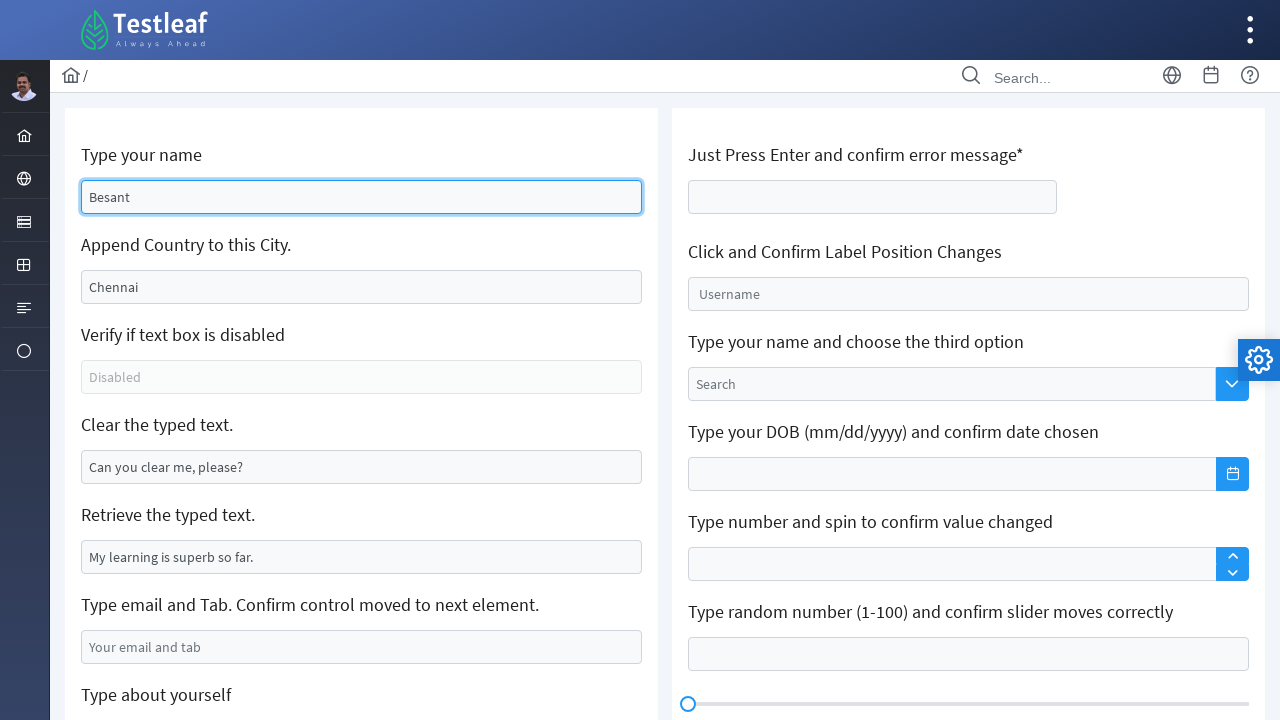

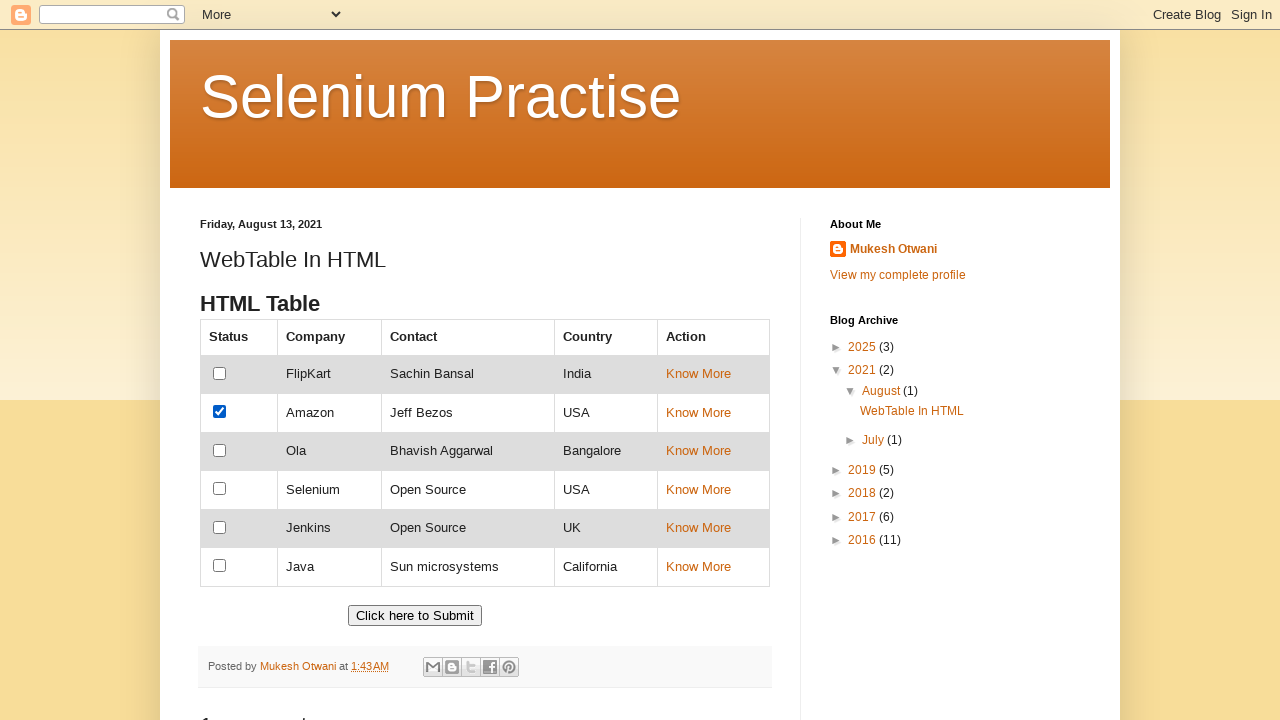